Navigates to a test automation practice site and interacts with a book table by locating table rows and columns, verifying the table structure is accessible.

Starting URL: https://testautomationpractice.blogspot.com/

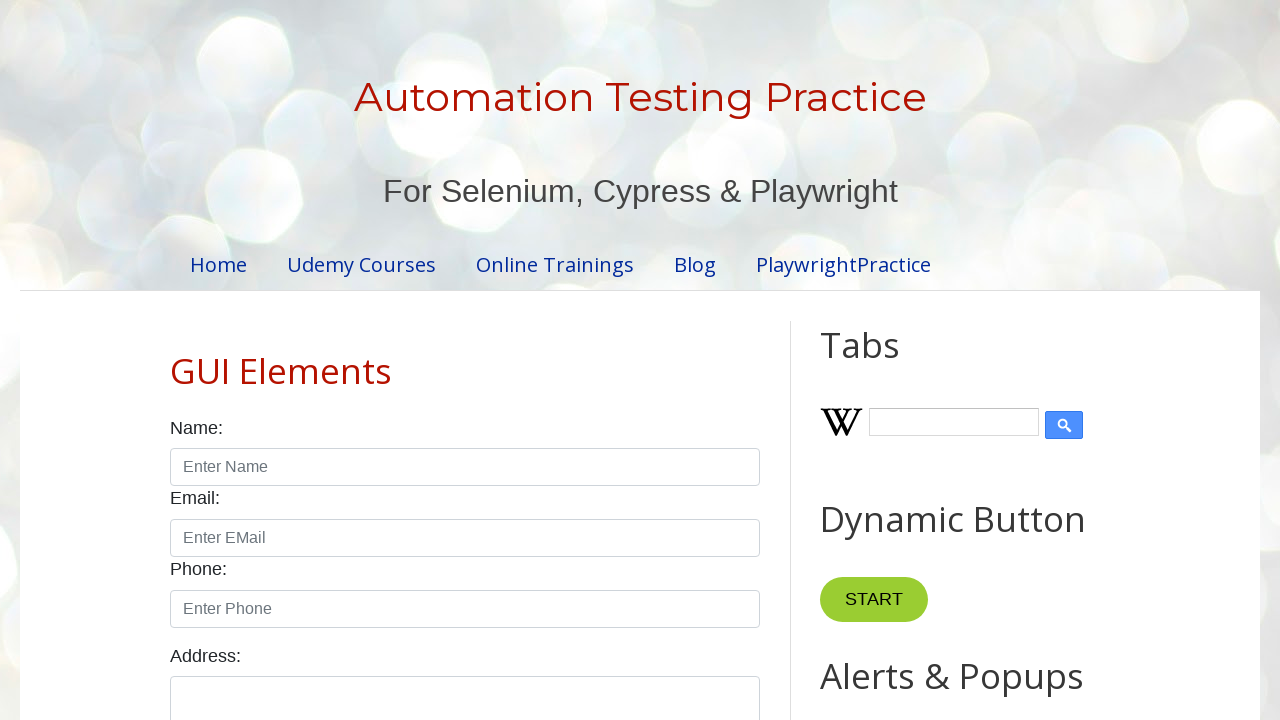

Waited for BookTable to be visible on the page
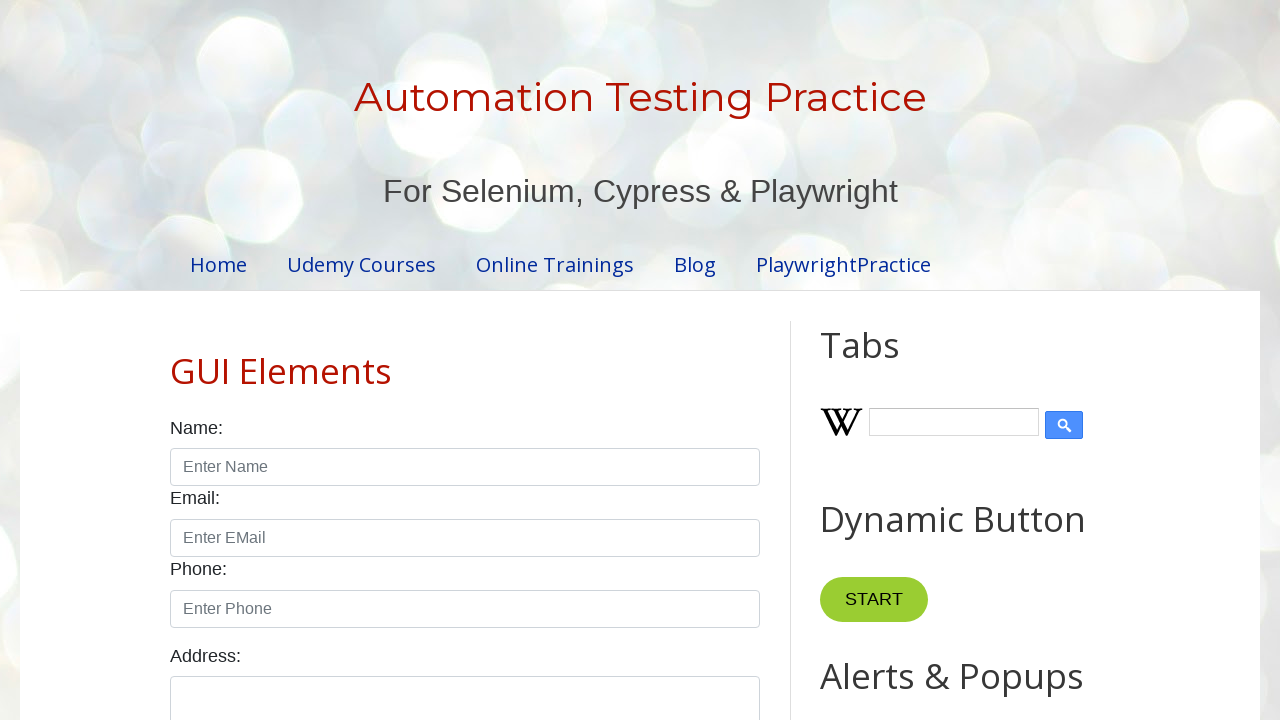

Located 7 table rows in BookTable
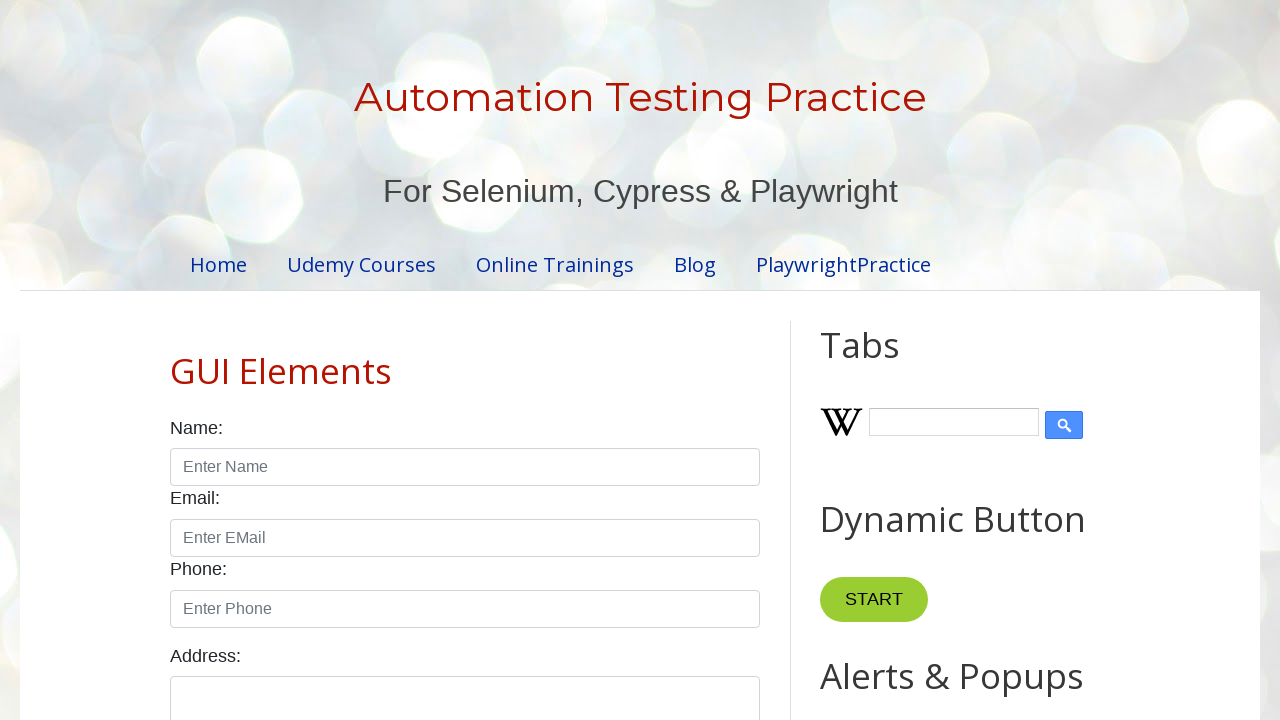

Verified that table has more than 1 row (header + data rows)
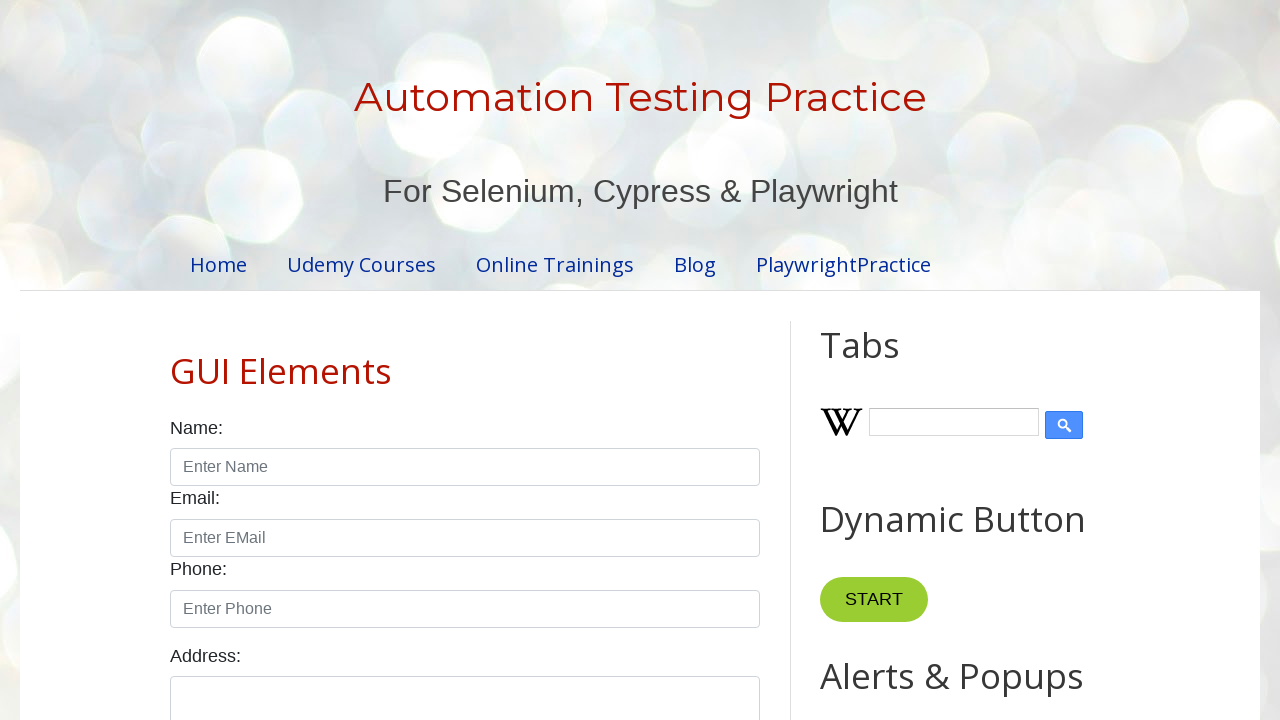

Located 4 column headers in BookTable
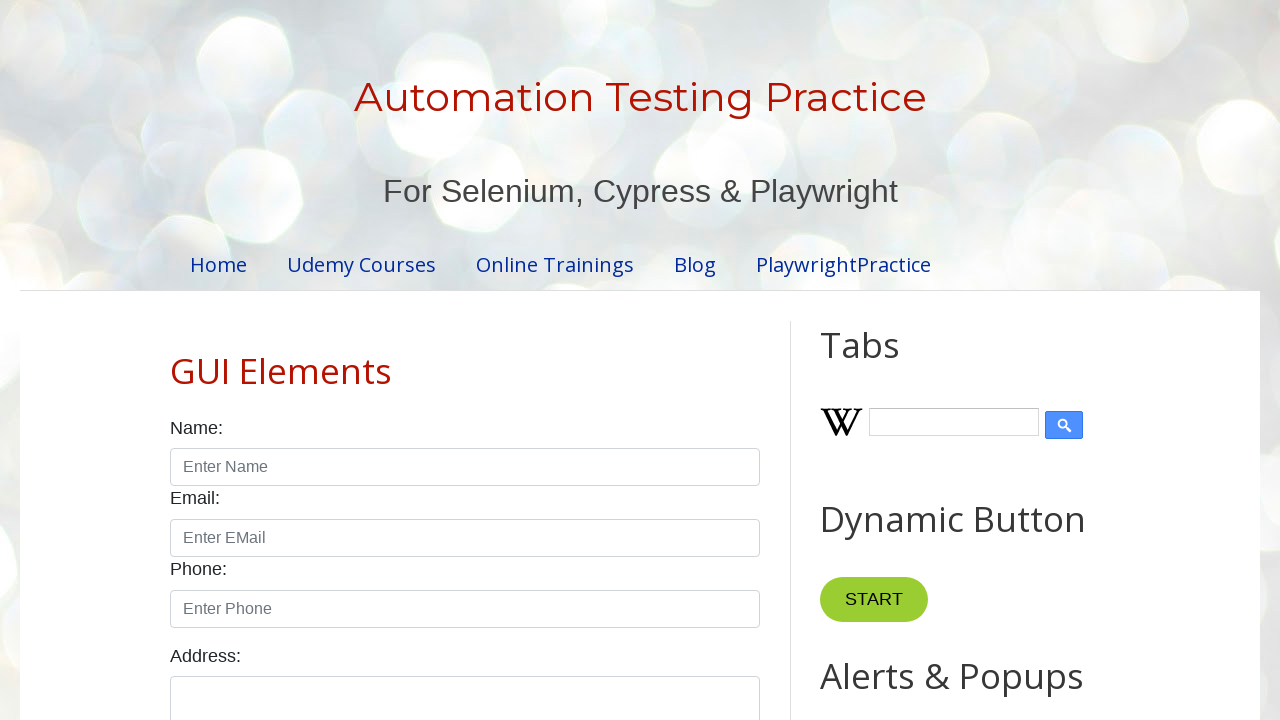

Verified that table has at least one column header
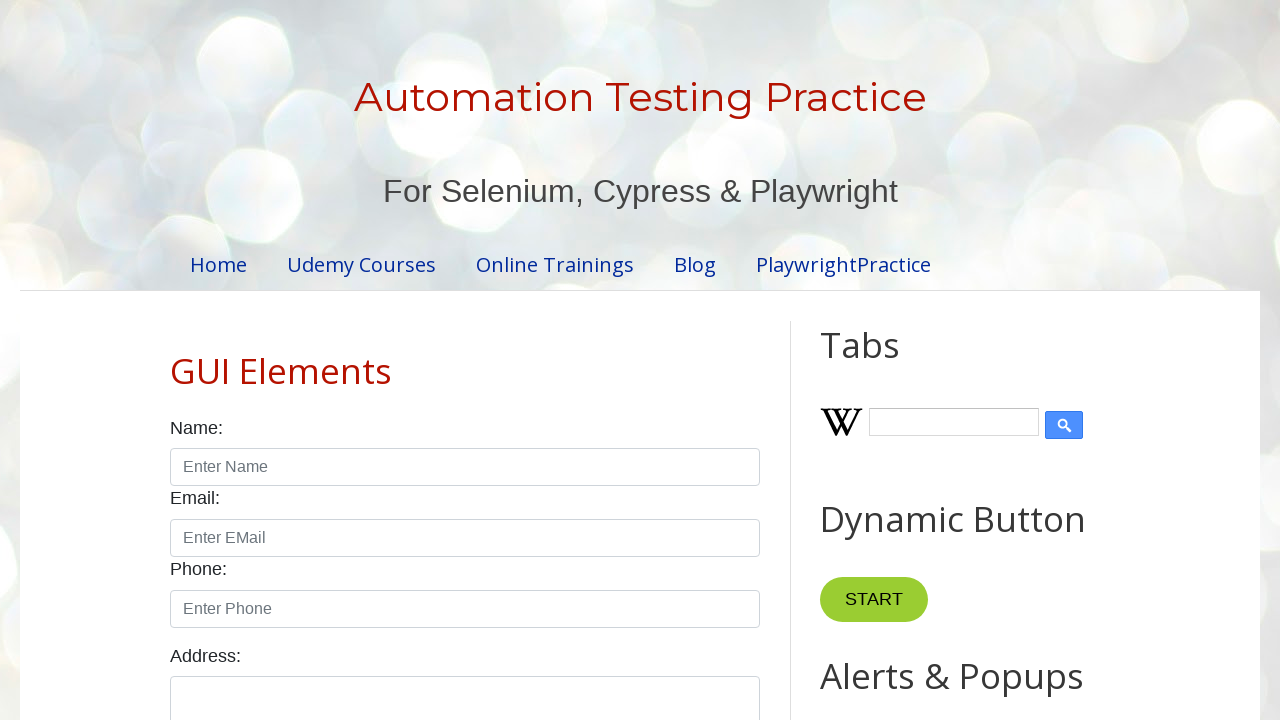

Clicked on a cell in the second row, second column of BookTable to verify accessibility at (472, 360) on xpath=//table[@name='BookTable']//tr[2]//td[2]
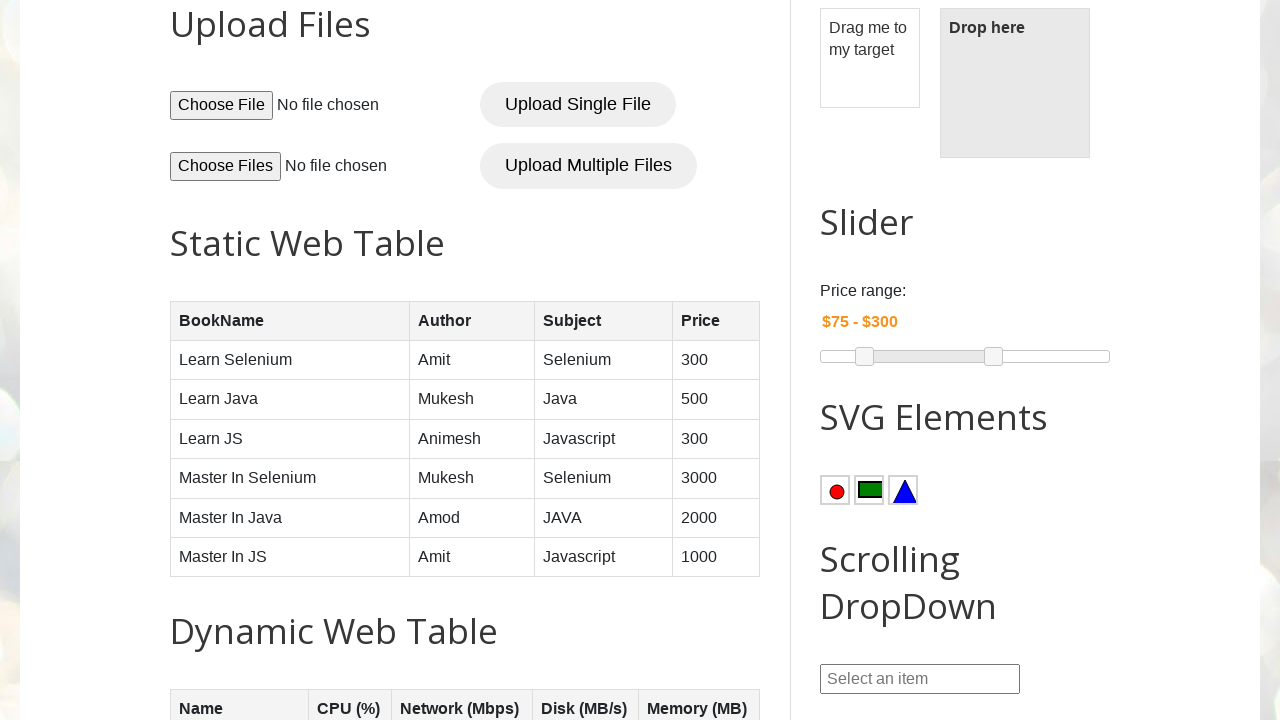

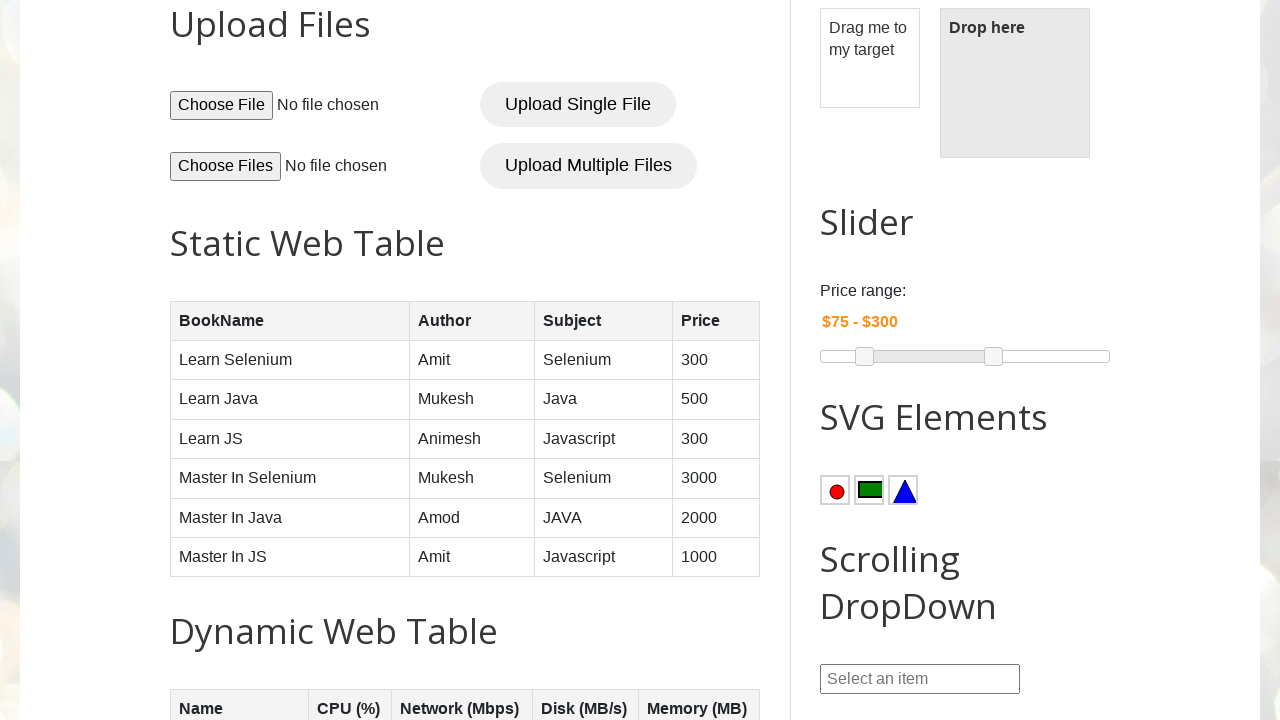